Tests that clicking Clear completed removes completed items from the list

Starting URL: https://demo.playwright.dev/todomvc

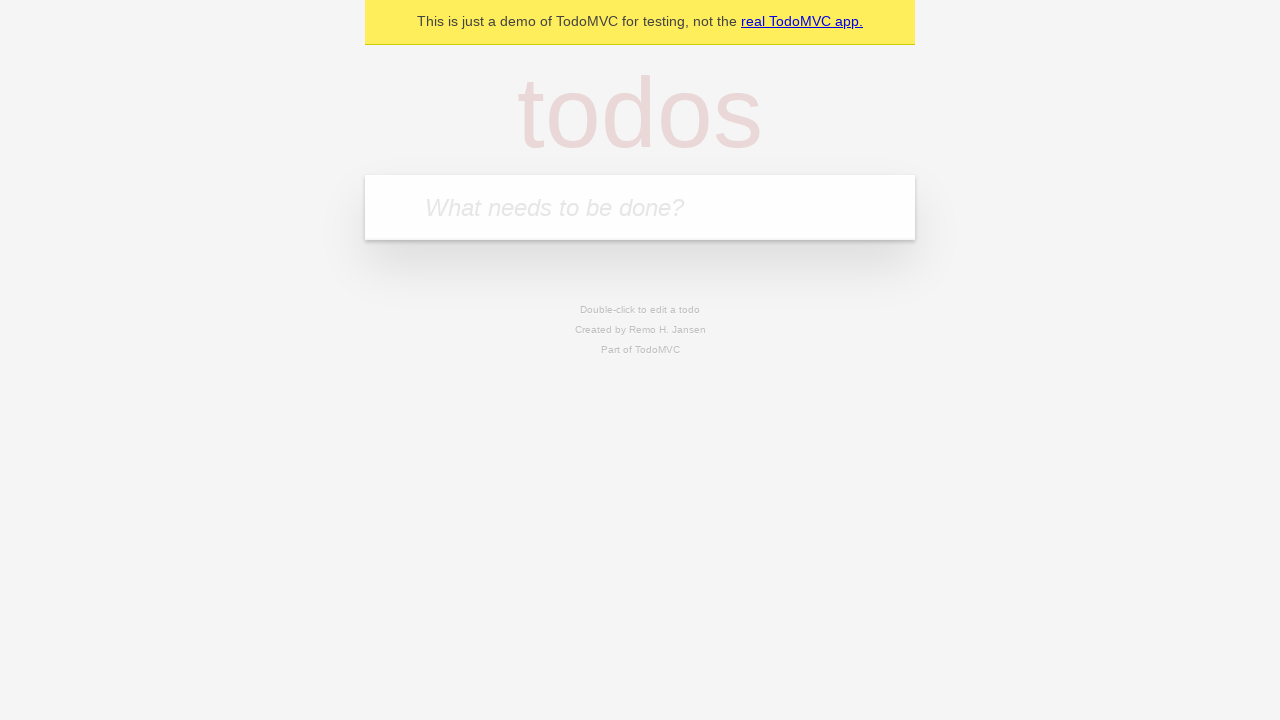

Filled todo input with 'buy some cheese' on input[placeholder='What needs to be done?']
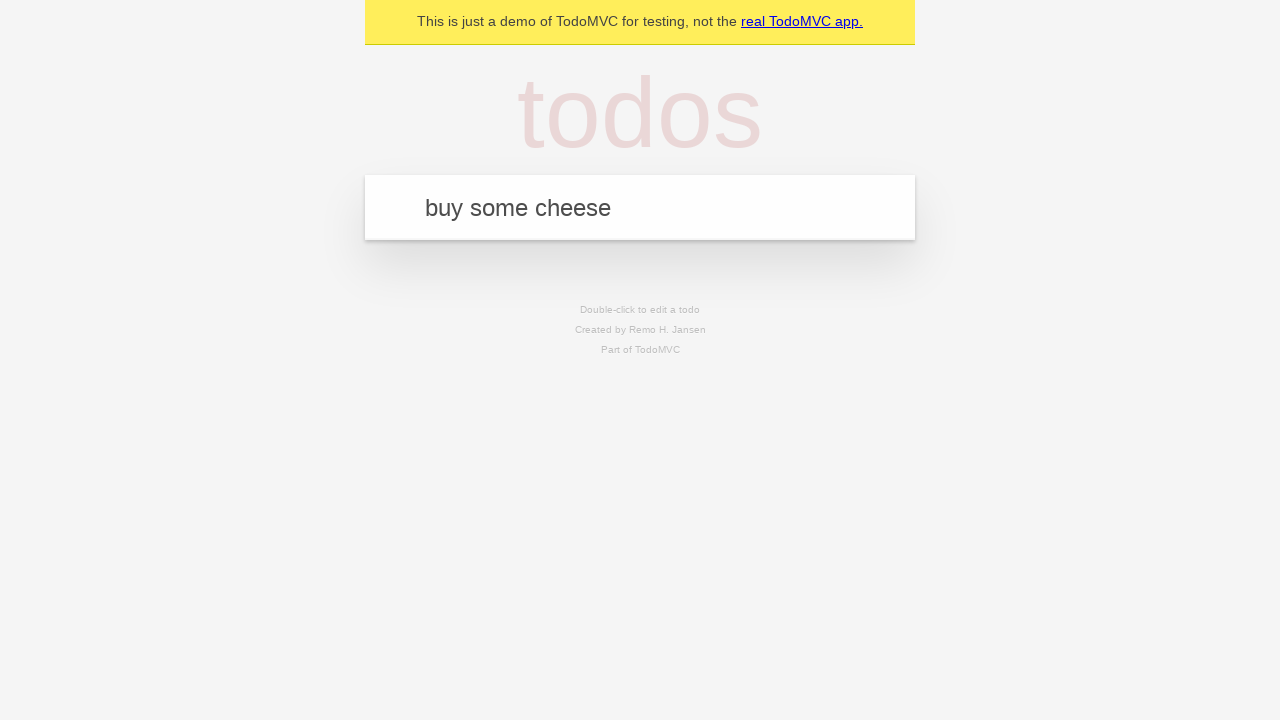

Pressed Enter to add first todo item on input[placeholder='What needs to be done?']
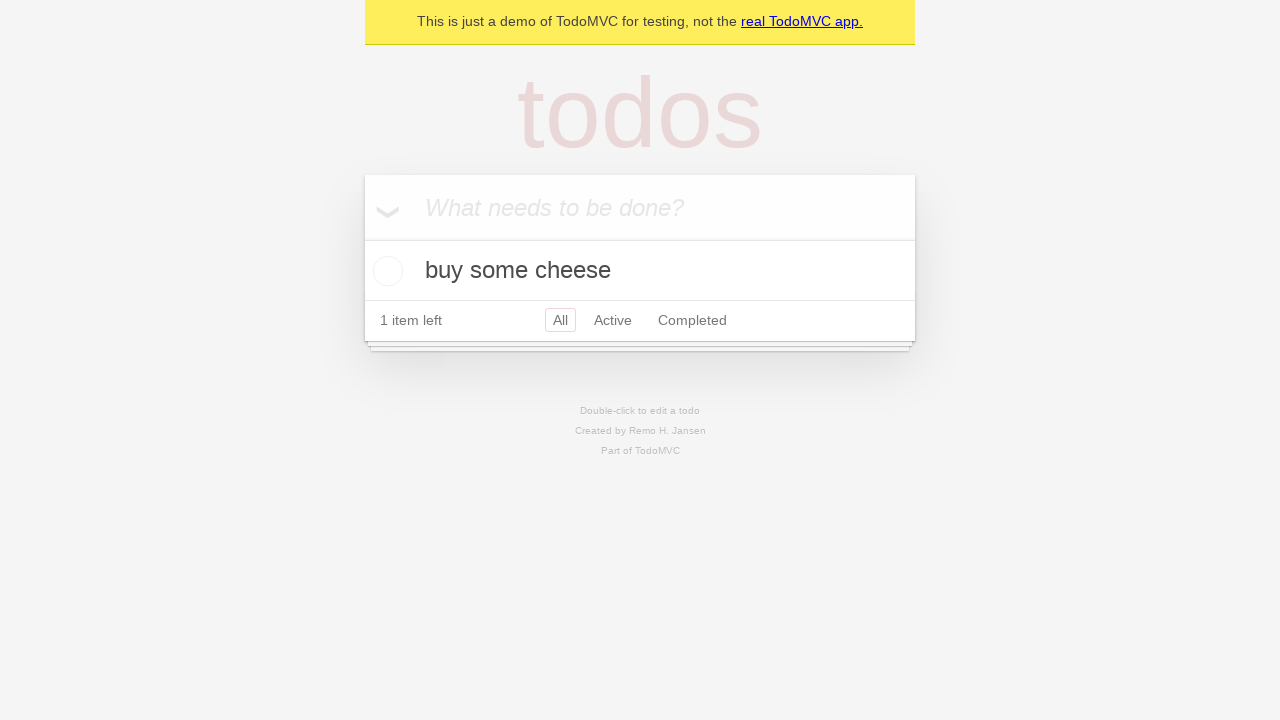

Filled todo input with 'feed the cat' on input[placeholder='What needs to be done?']
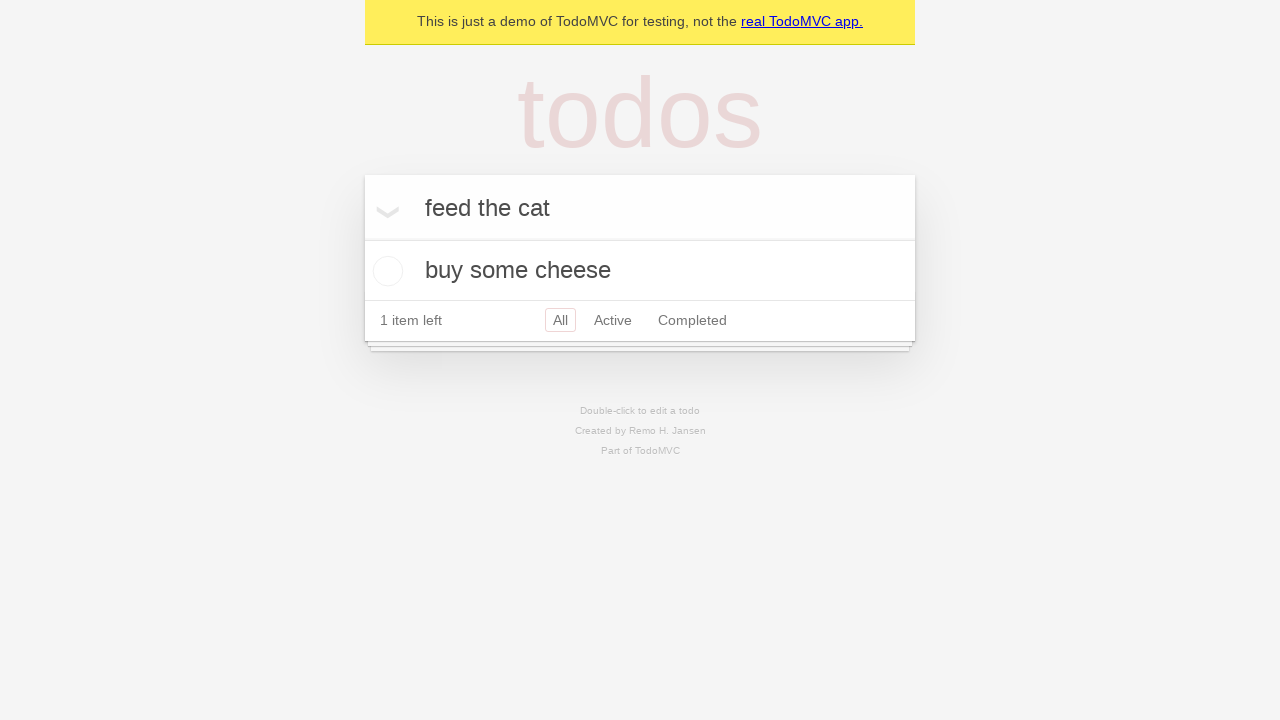

Pressed Enter to add second todo item on input[placeholder='What needs to be done?']
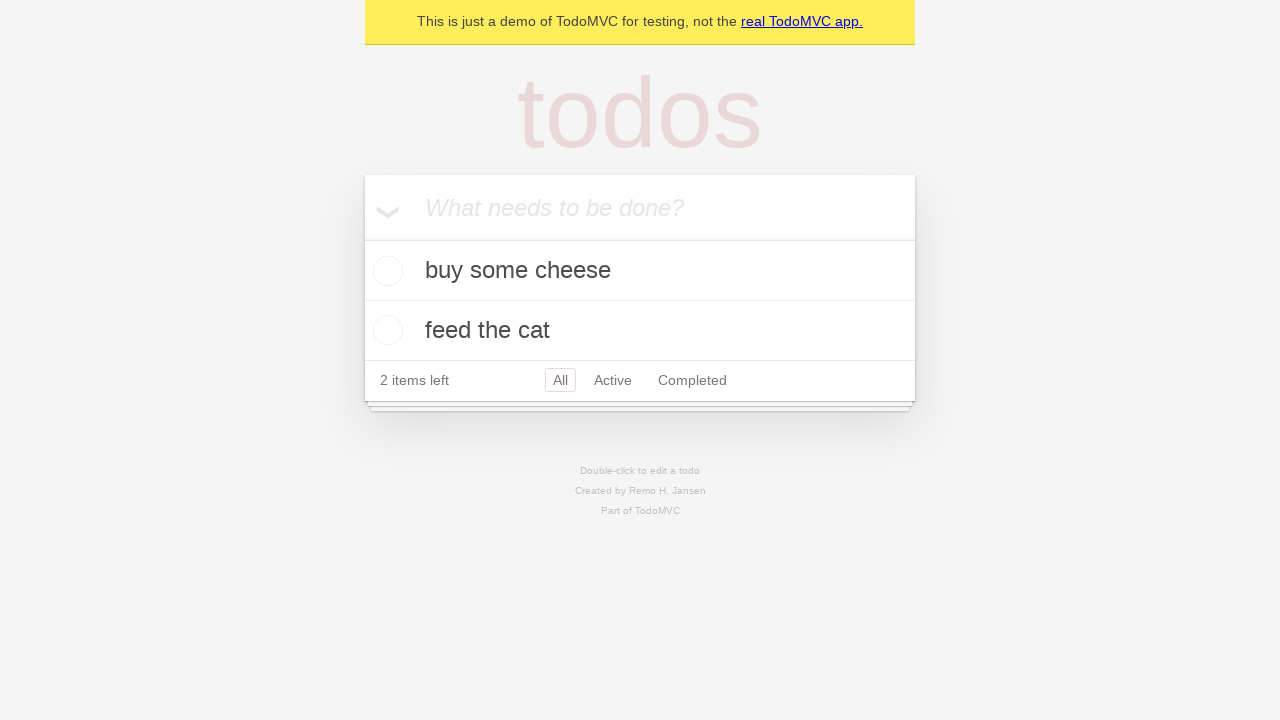

Filled todo input with 'book a doctors appointment' on input[placeholder='What needs to be done?']
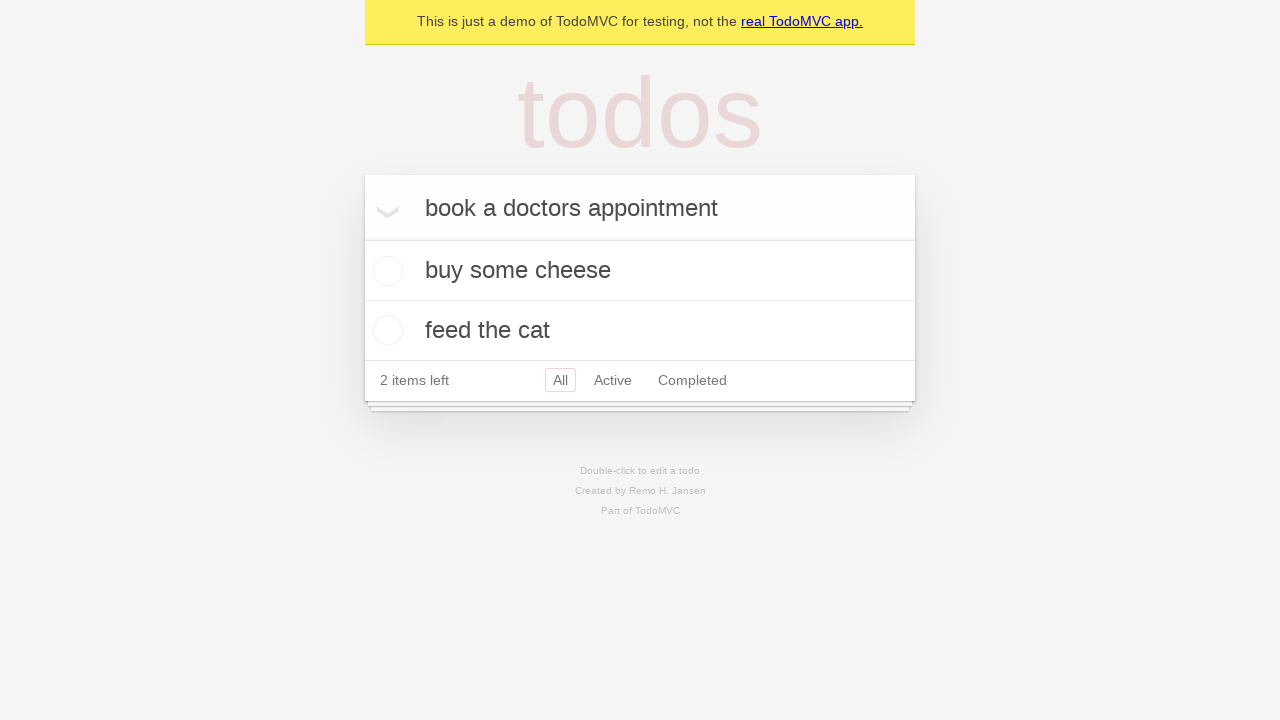

Pressed Enter to add third todo item on input[placeholder='What needs to be done?']
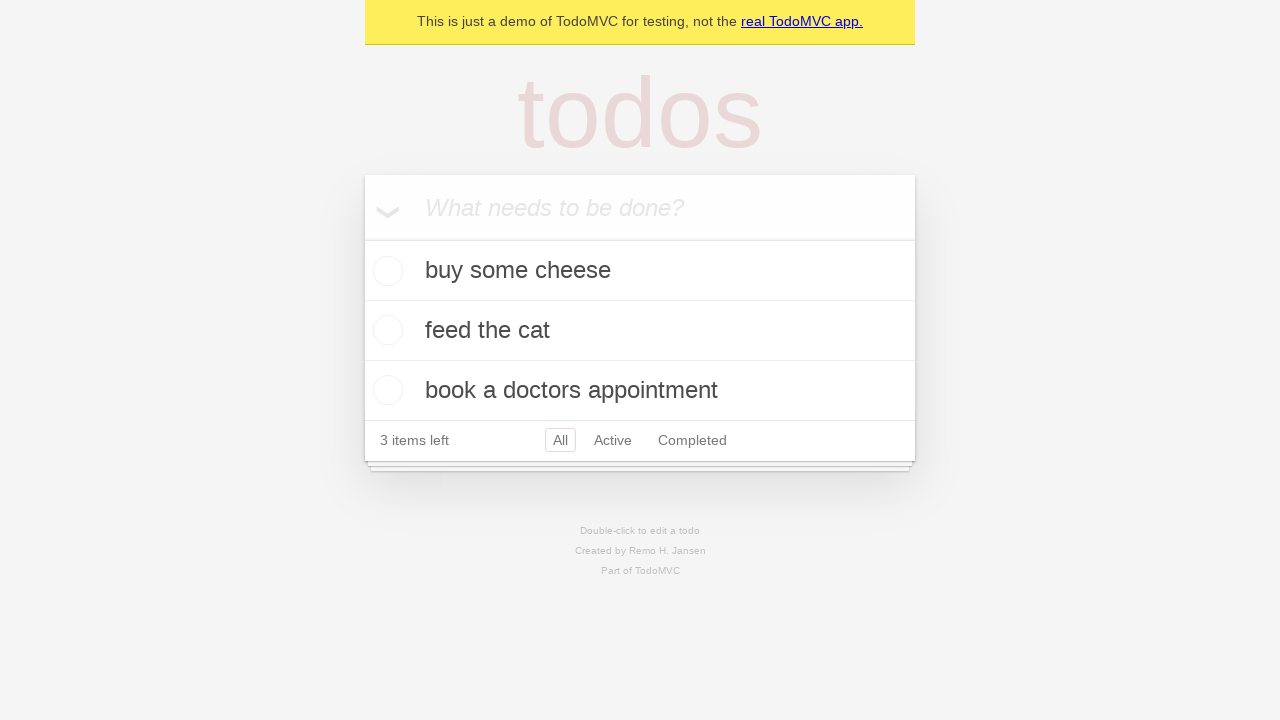

Checked second todo item 'feed the cat' to mark as completed at (385, 330) on [data-testid='todo-item']:nth-child(2) input[type='checkbox']
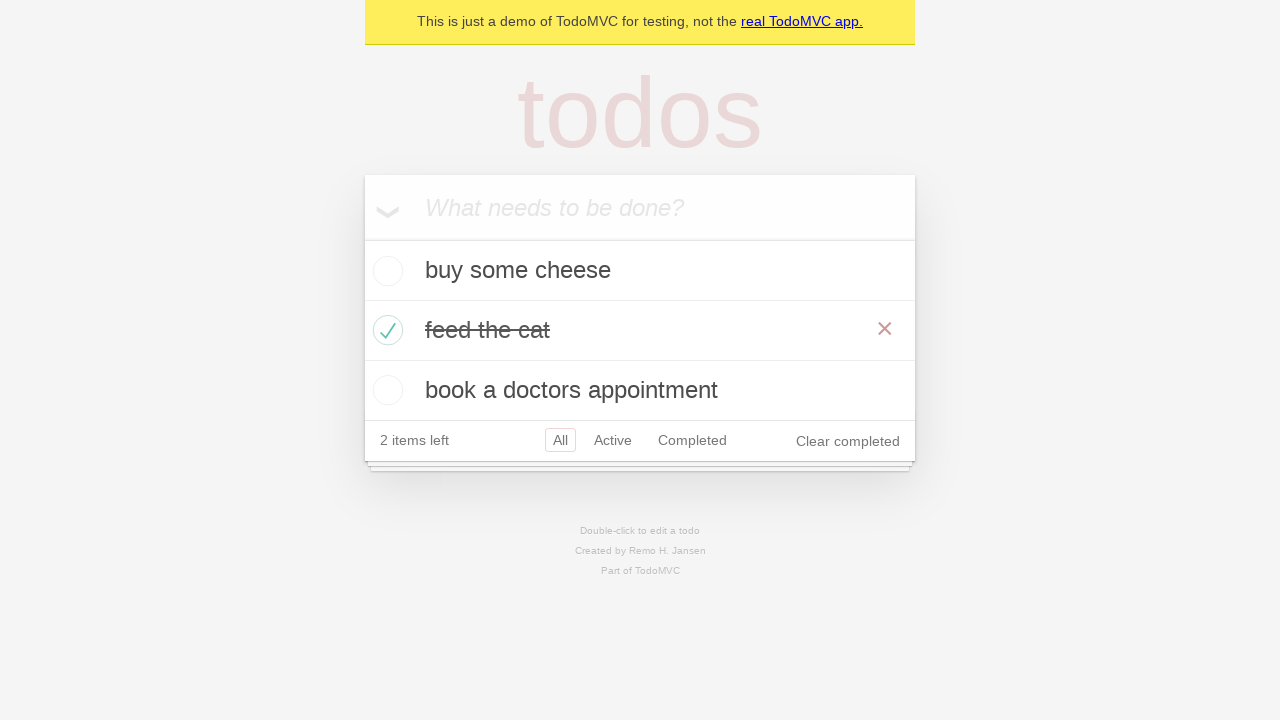

Clicked 'Clear completed' button to remove completed items at (848, 441) on button:has-text('Clear completed')
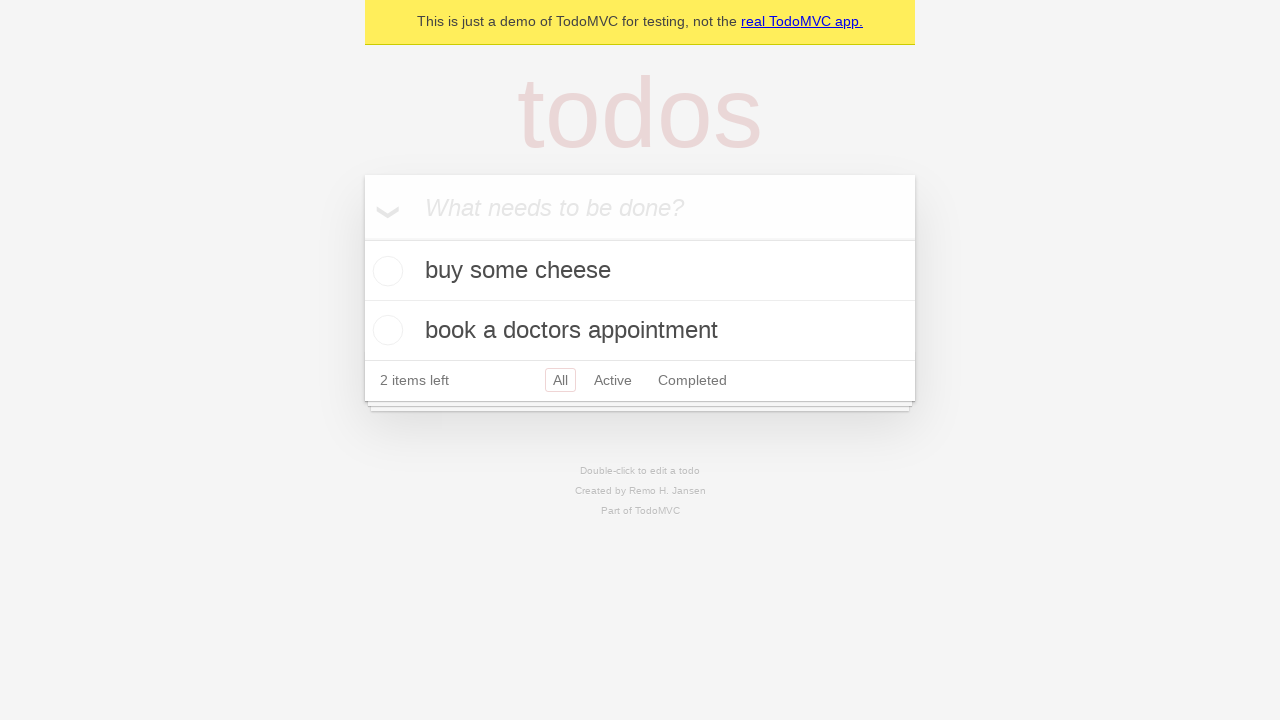

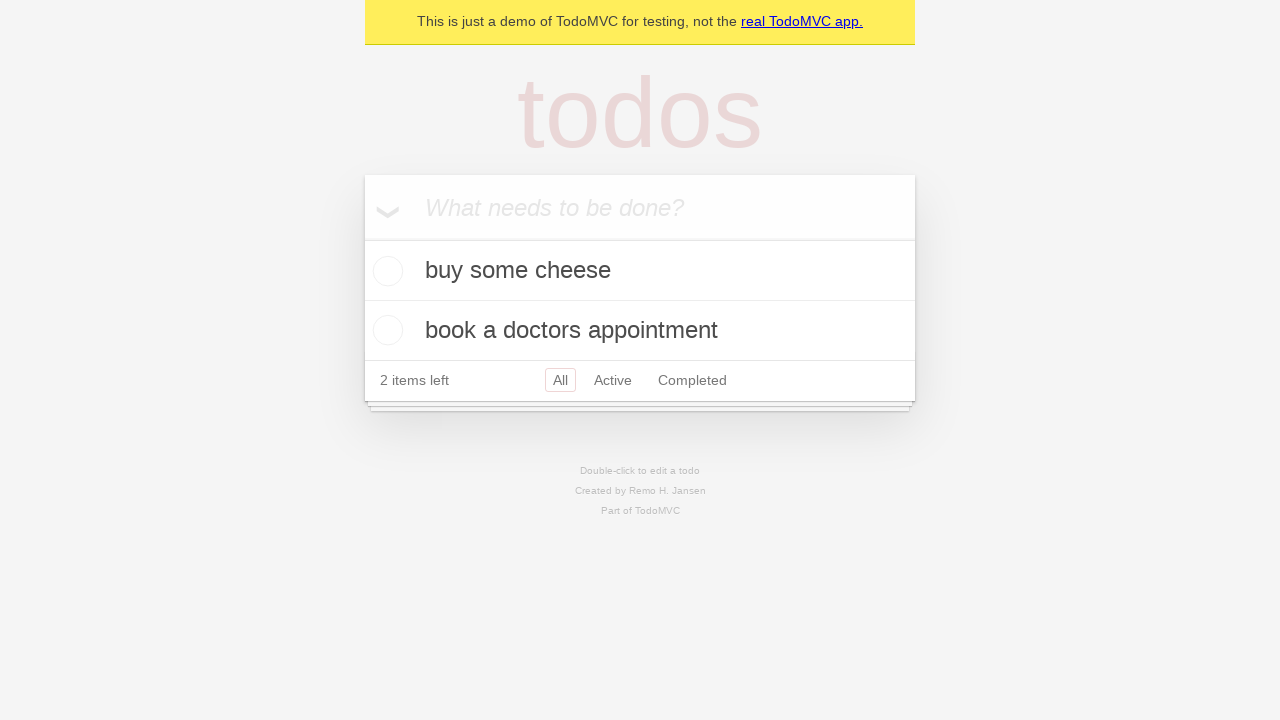